Fills out the DemoQA practice form with personal information (first name, last name, email, gender, mobile number) and submits it.

Starting URL: https://demoqa.com/automation-practice-form

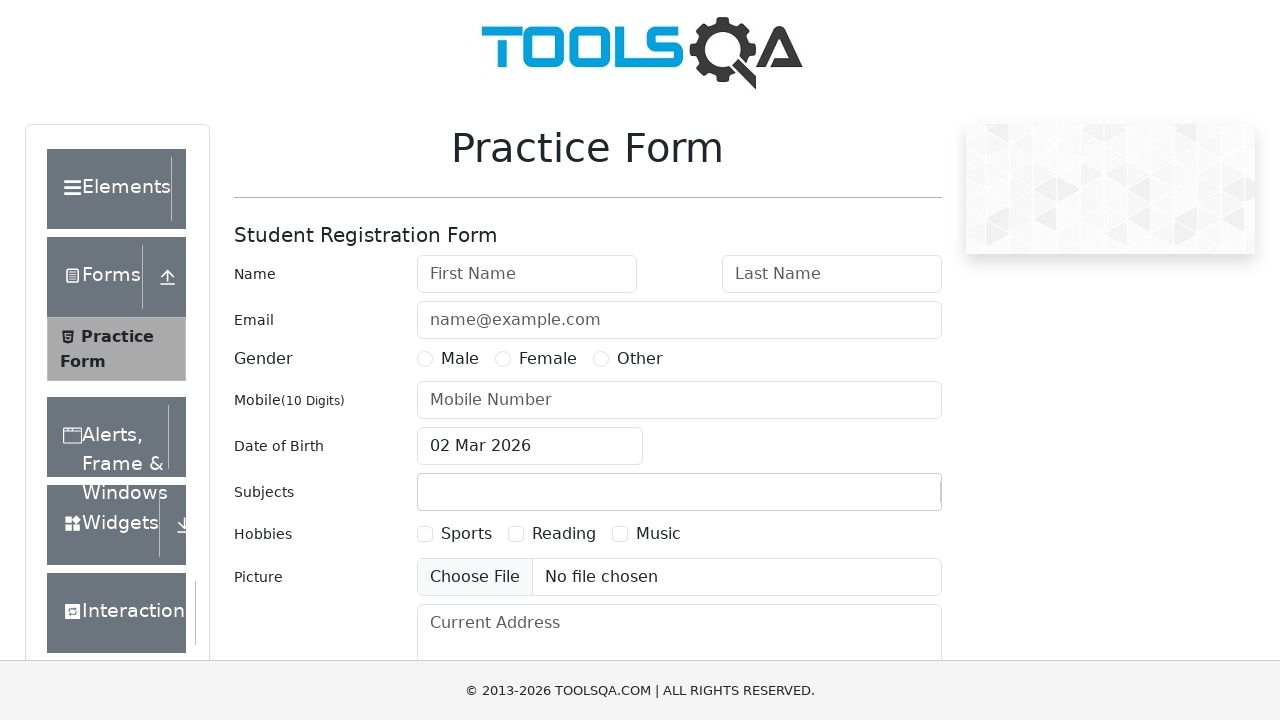

Filled first name field with 'Michael' on #firstName
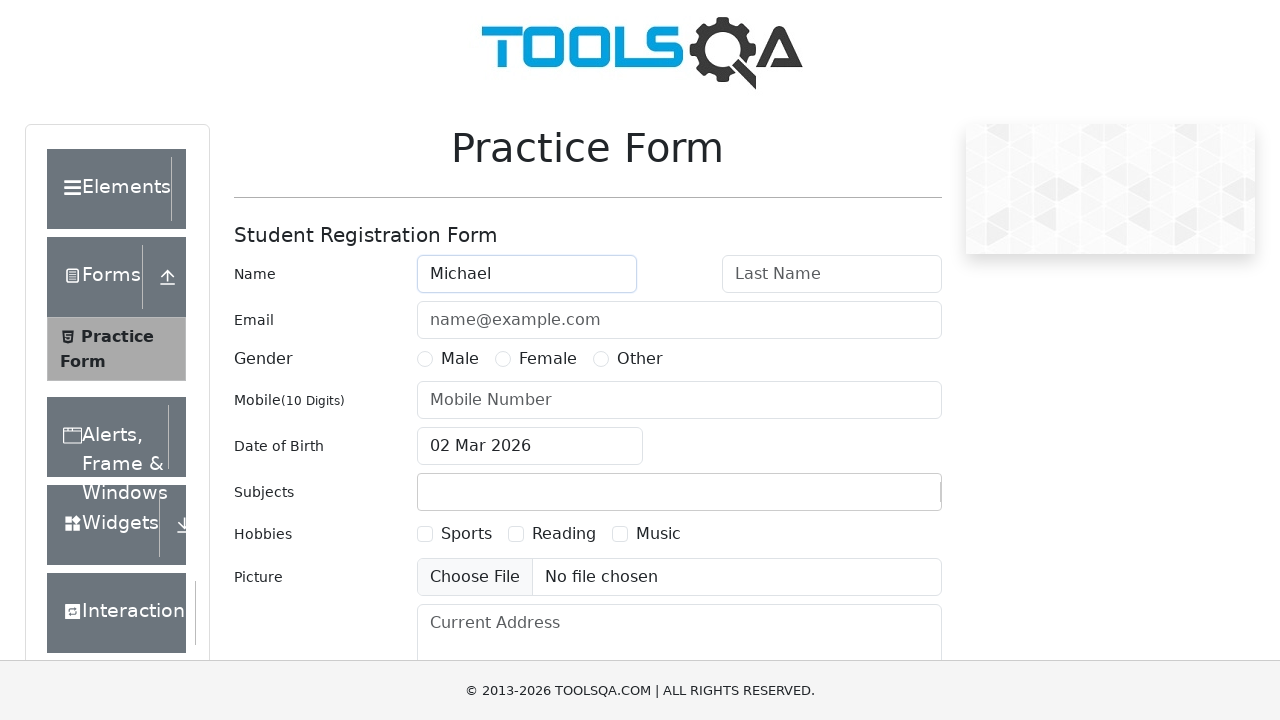

Filled last name field with 'Johnson' on #lastName
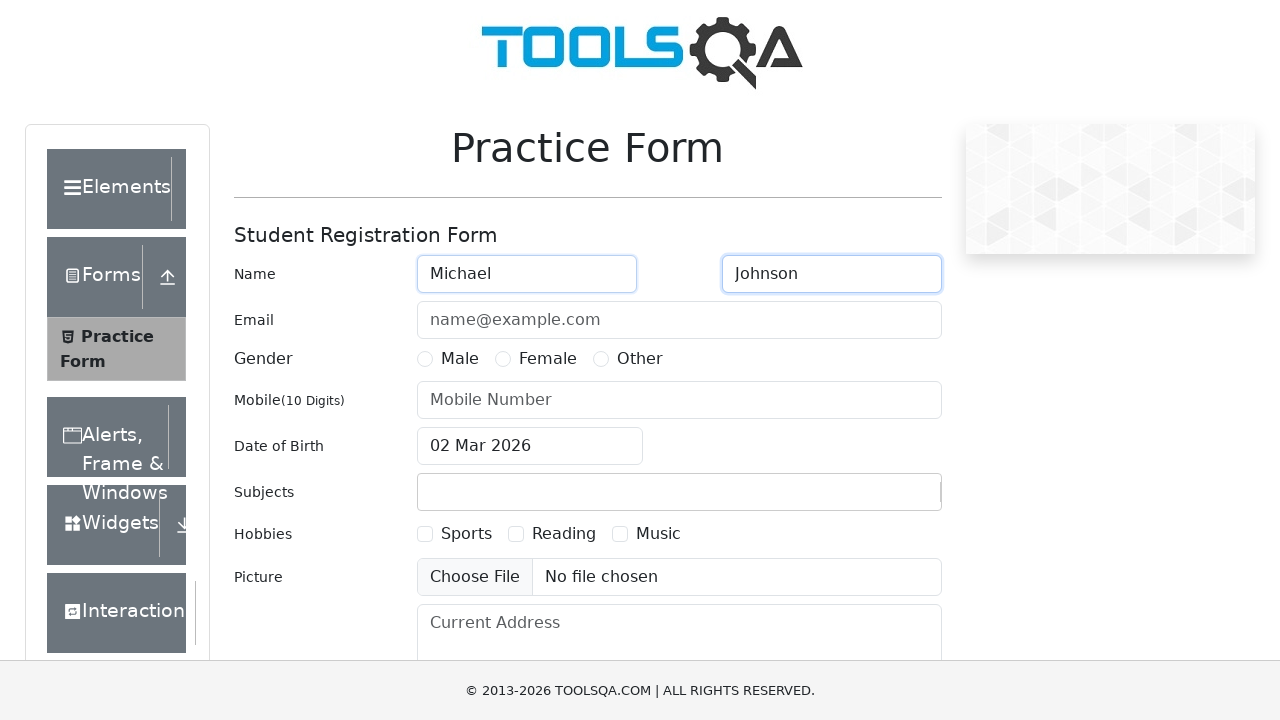

Filled email field with 'michael.johnson@example.com' on #userEmail
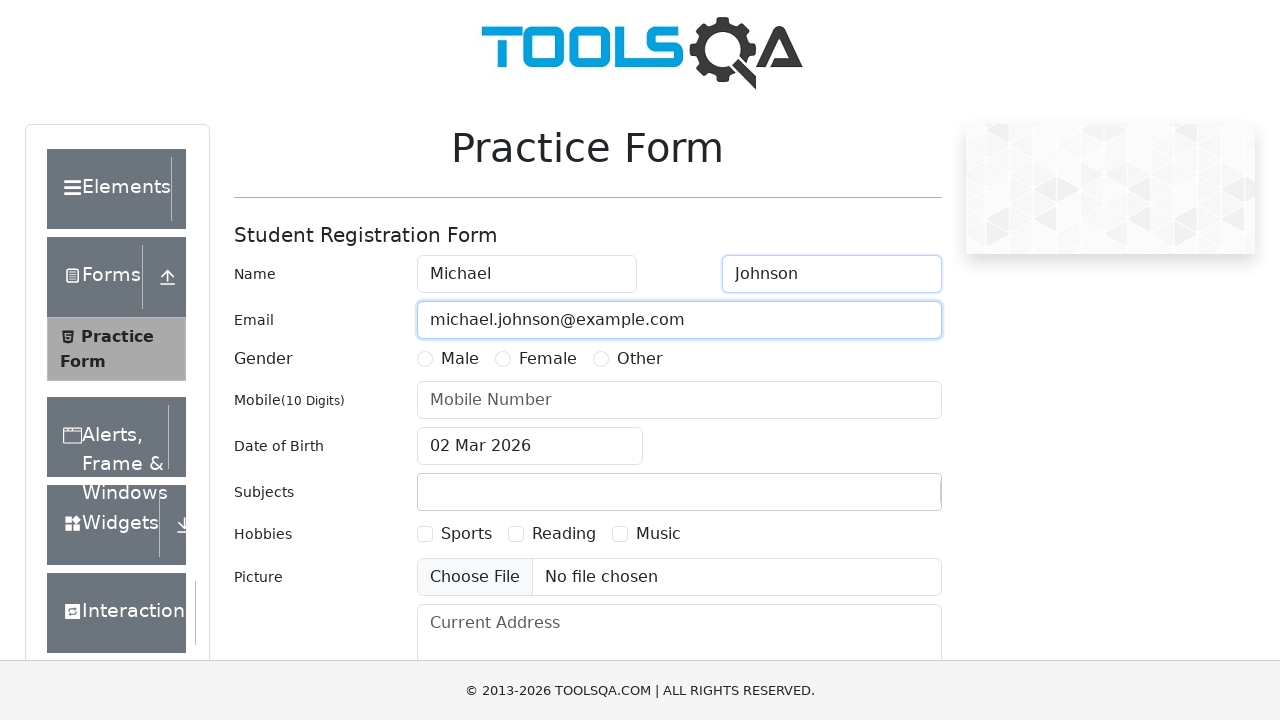

Selected Male gender option at (460, 359) on label[for='gender-radio-1']
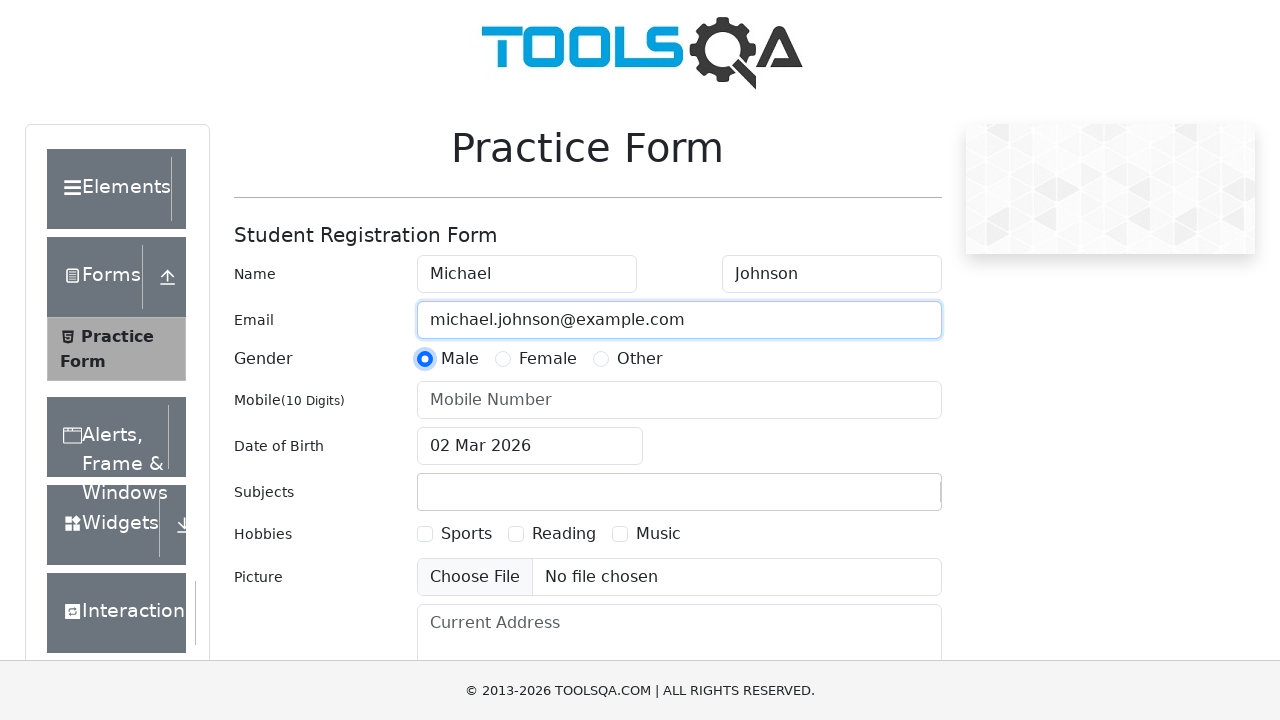

Filled mobile number field with '5551234567' on #userNumber
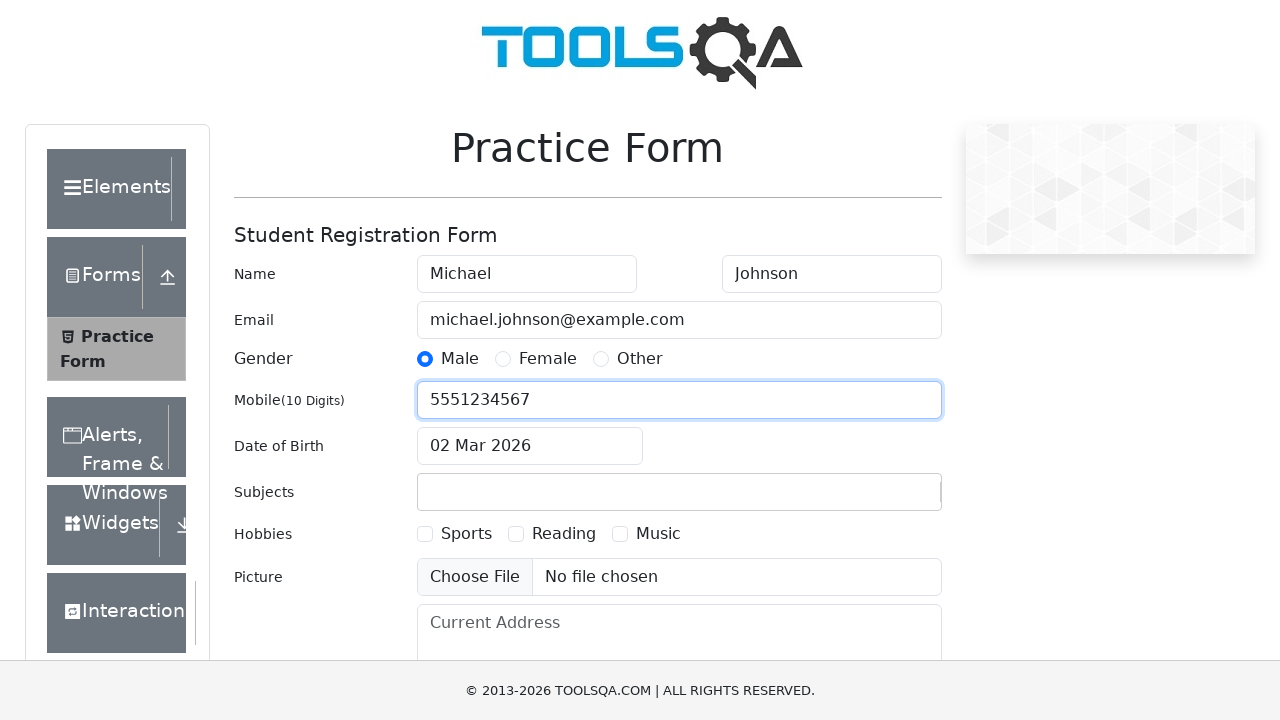

Scrolled submit button into view
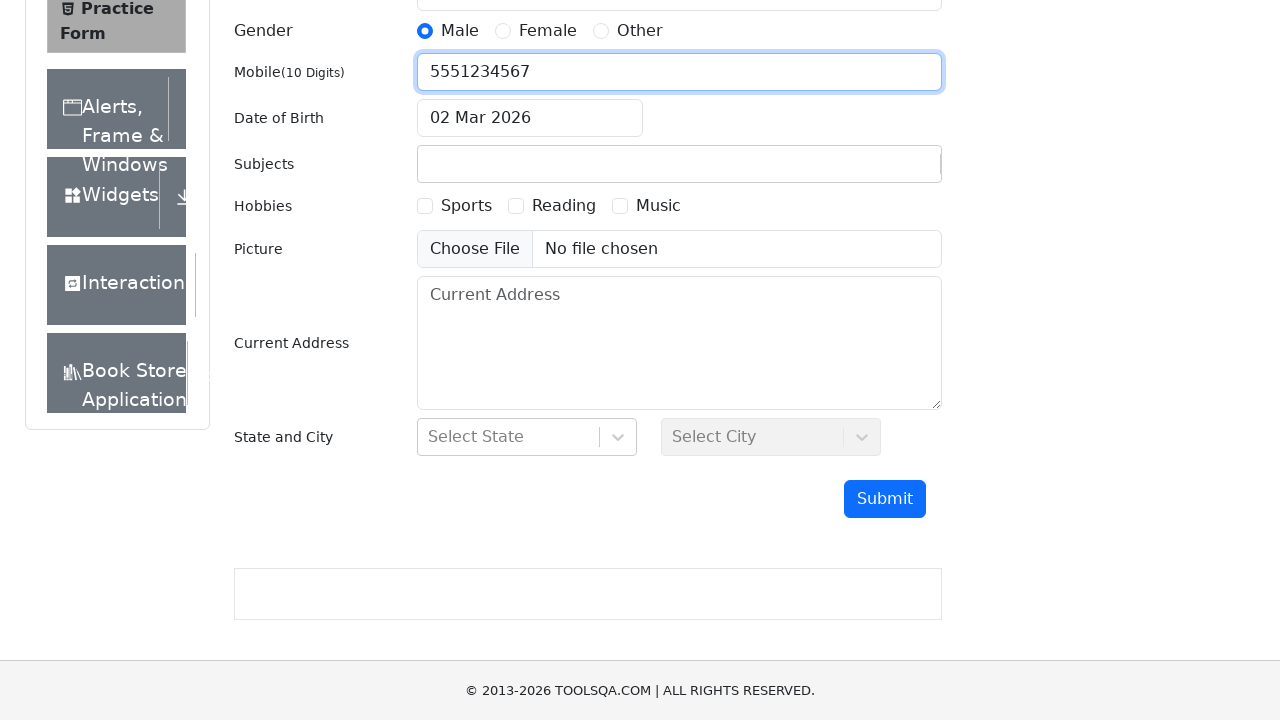

Clicked submit button to submit the practice form at (885, 499) on #submit
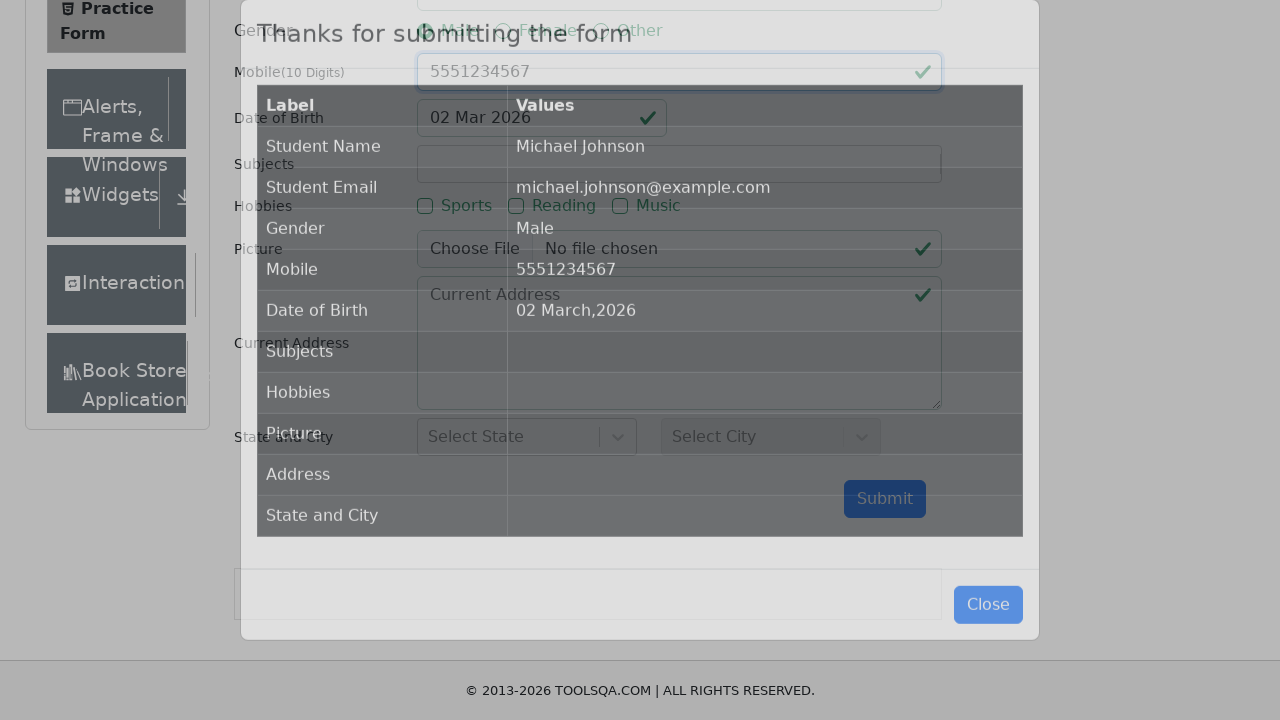

Form submission confirmation modal loaded
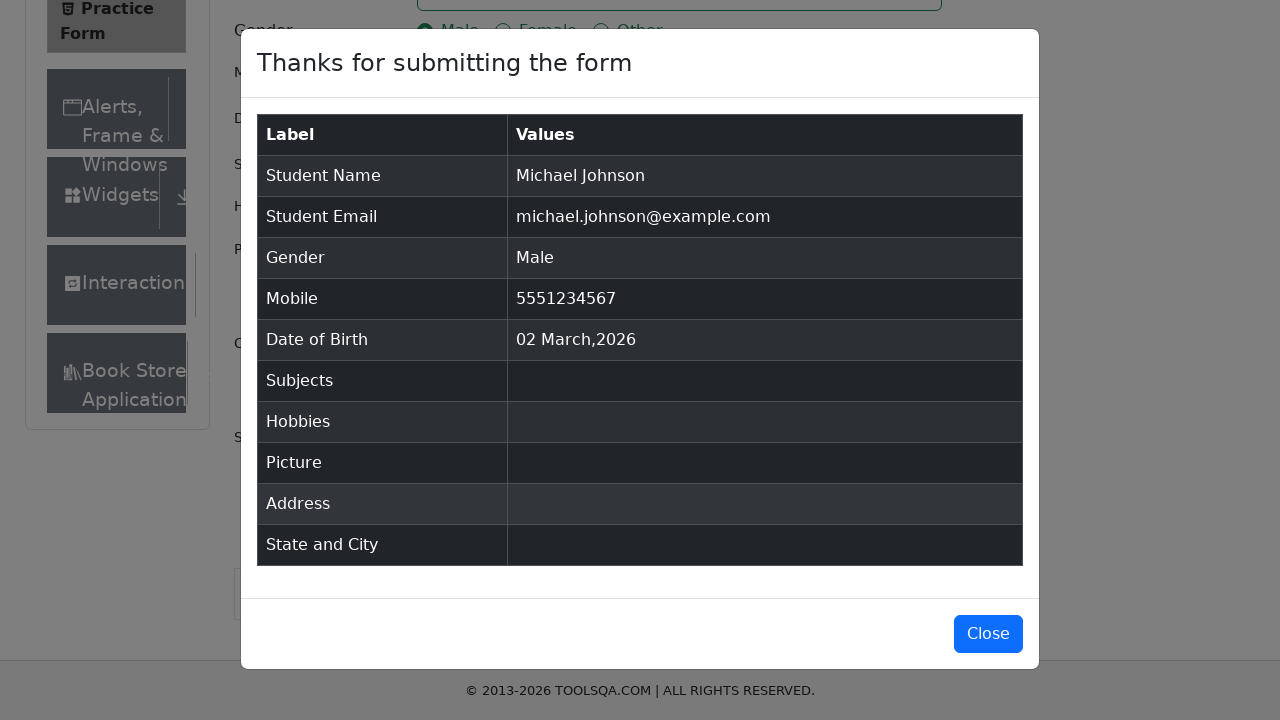

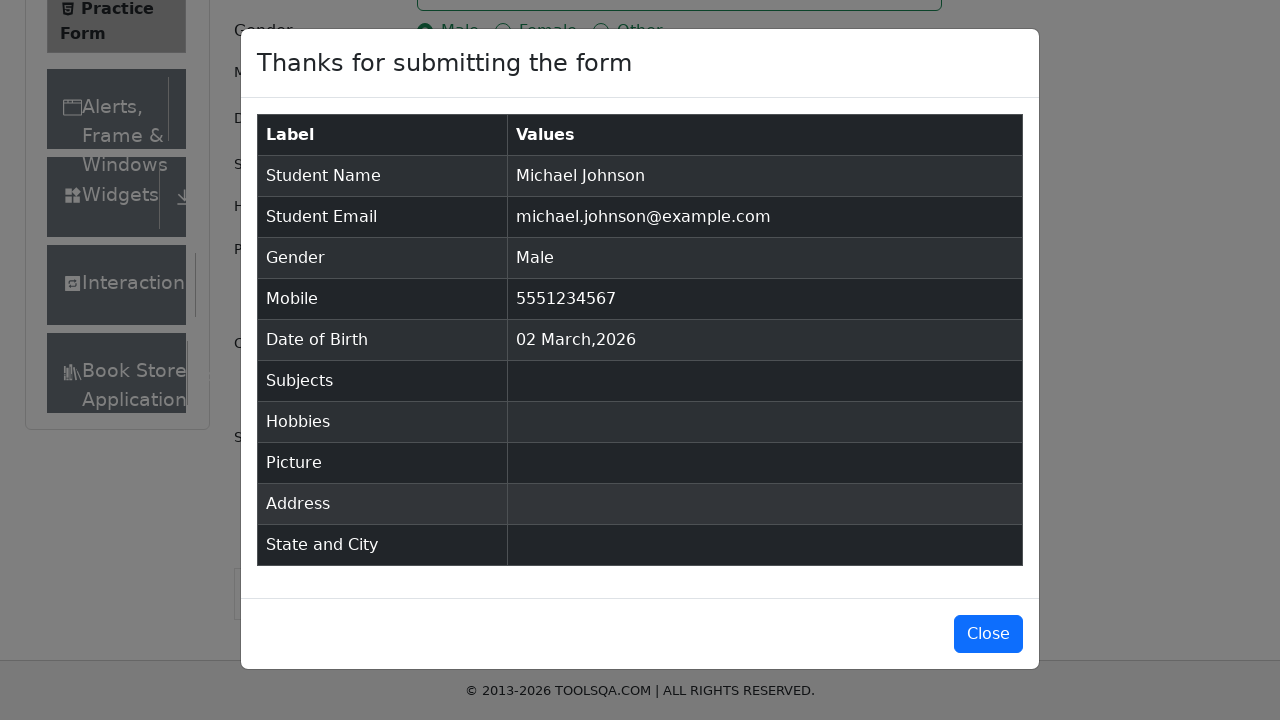